Opens the jQuery UI datepicker demo, clicks on the date input to open the calendar, and selects a custom day that is 5 days before or after today.

Starting URL: https://jqueryui.com/datepicker/

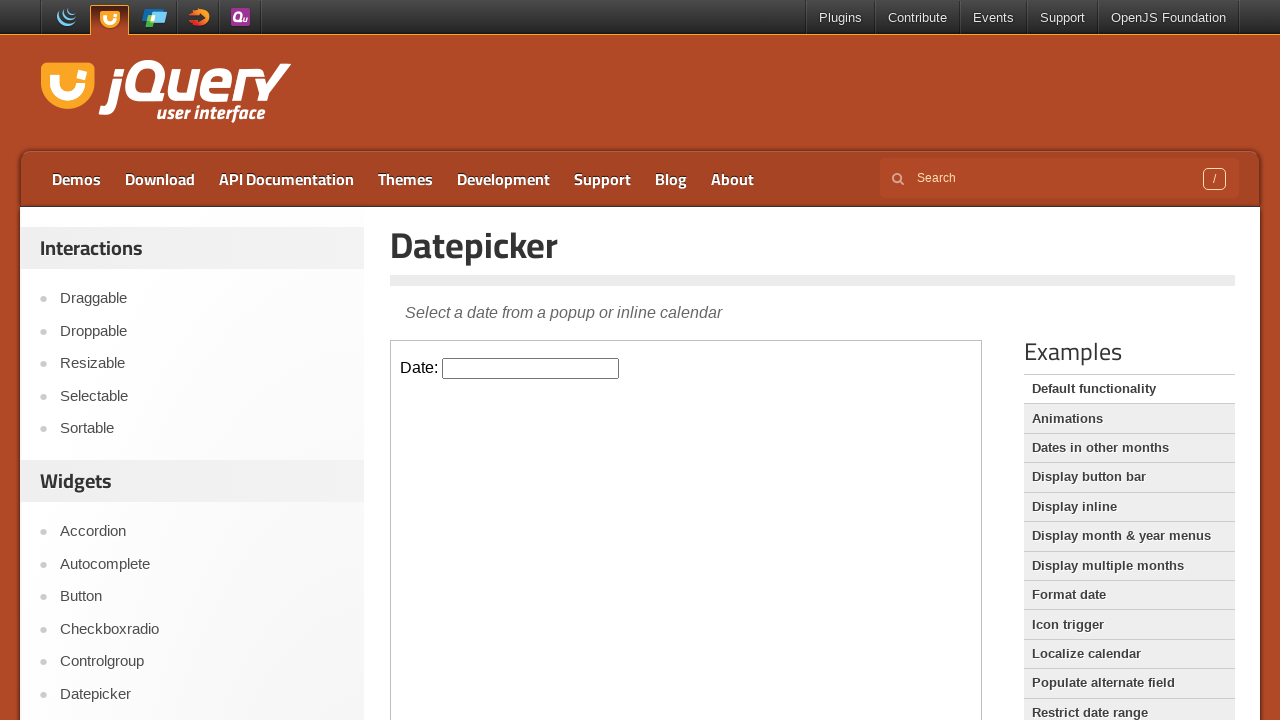

Located iframe containing jQuery UI datepicker
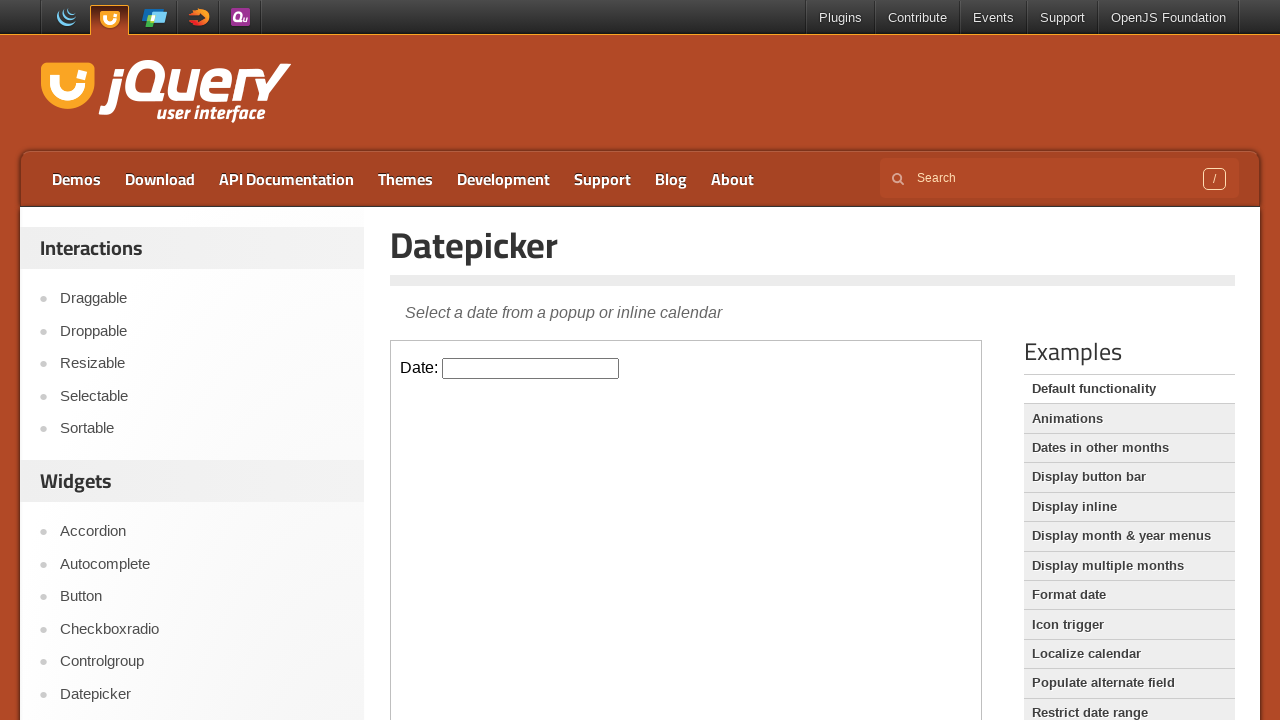

Clicked on the date input field to open the datepicker calendar at (531, 368) on xpath=//iframe >> internal:control=enter-frame >> xpath=//input[@id='datepicker'
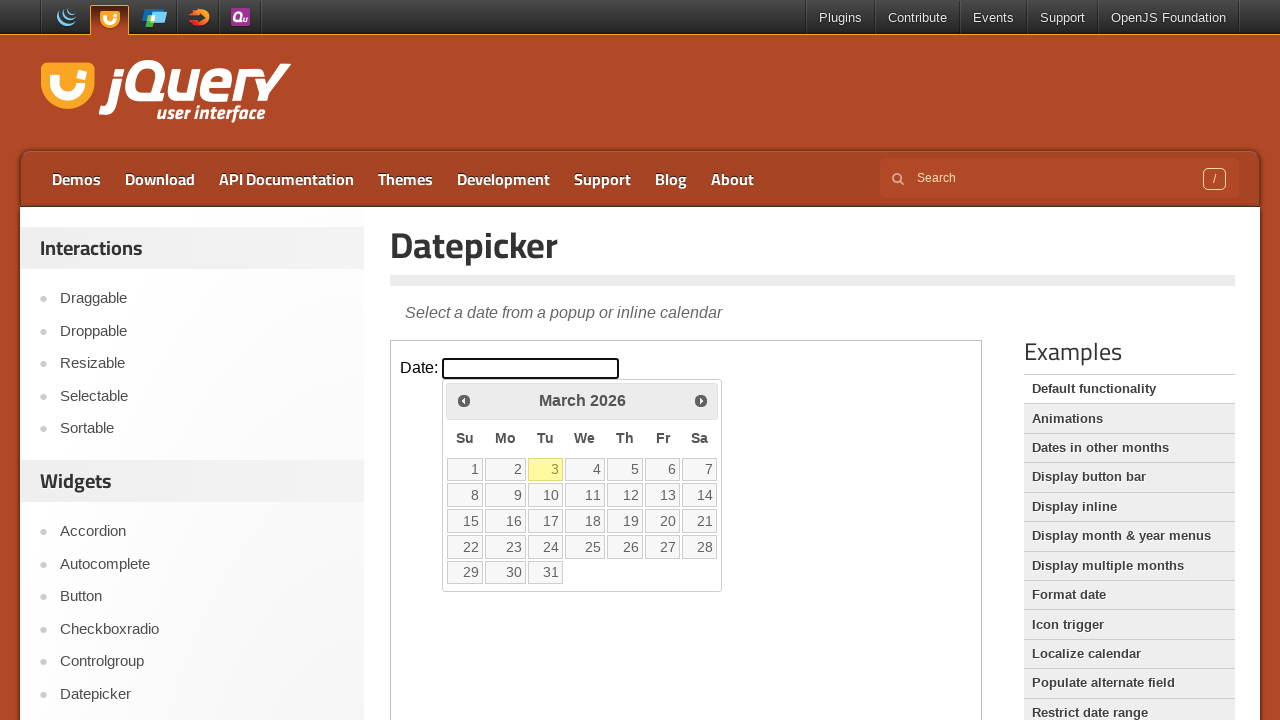

Retrieved today's date value: 3
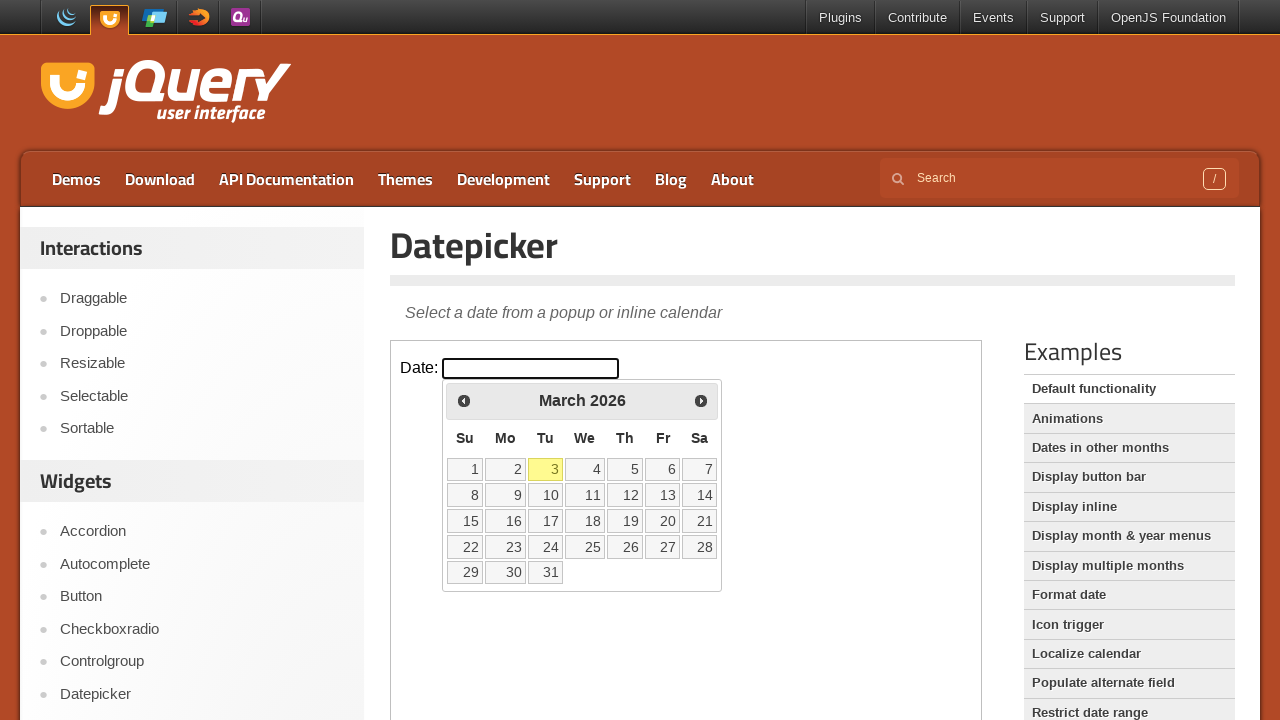

Counted total available days in the month: 31
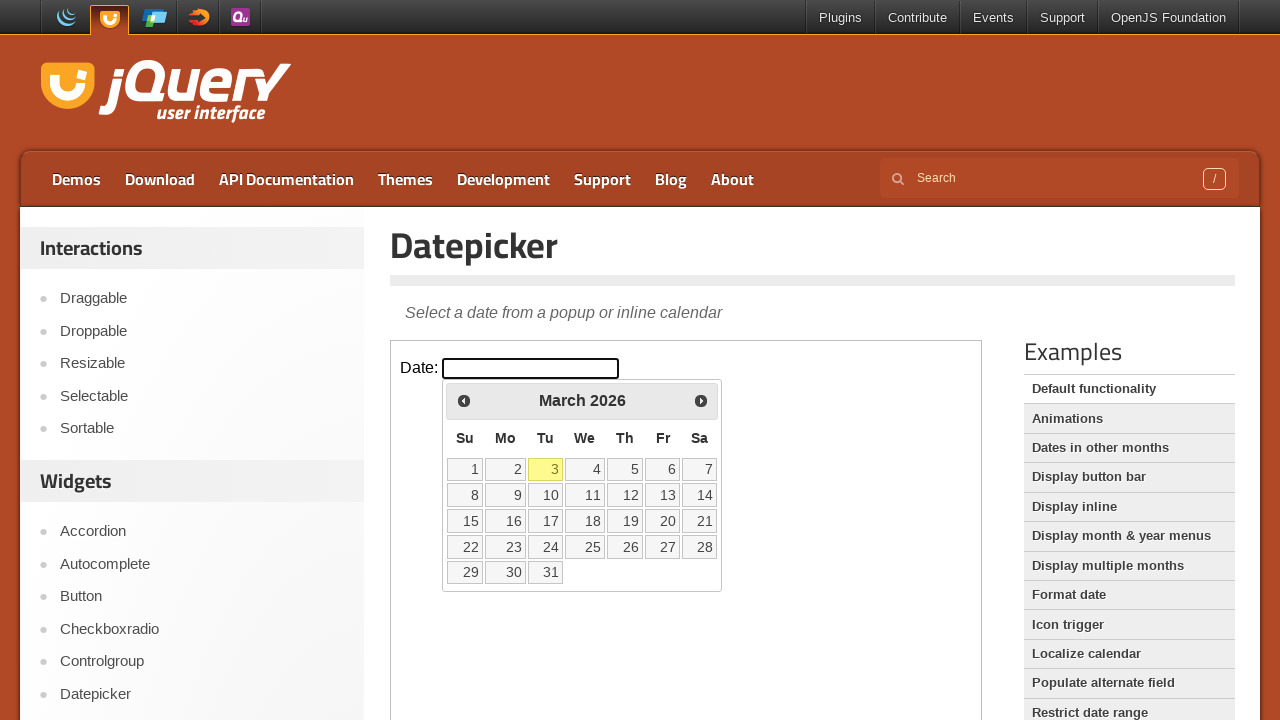

Calculated target day: 8 (5 days from today's date 3)
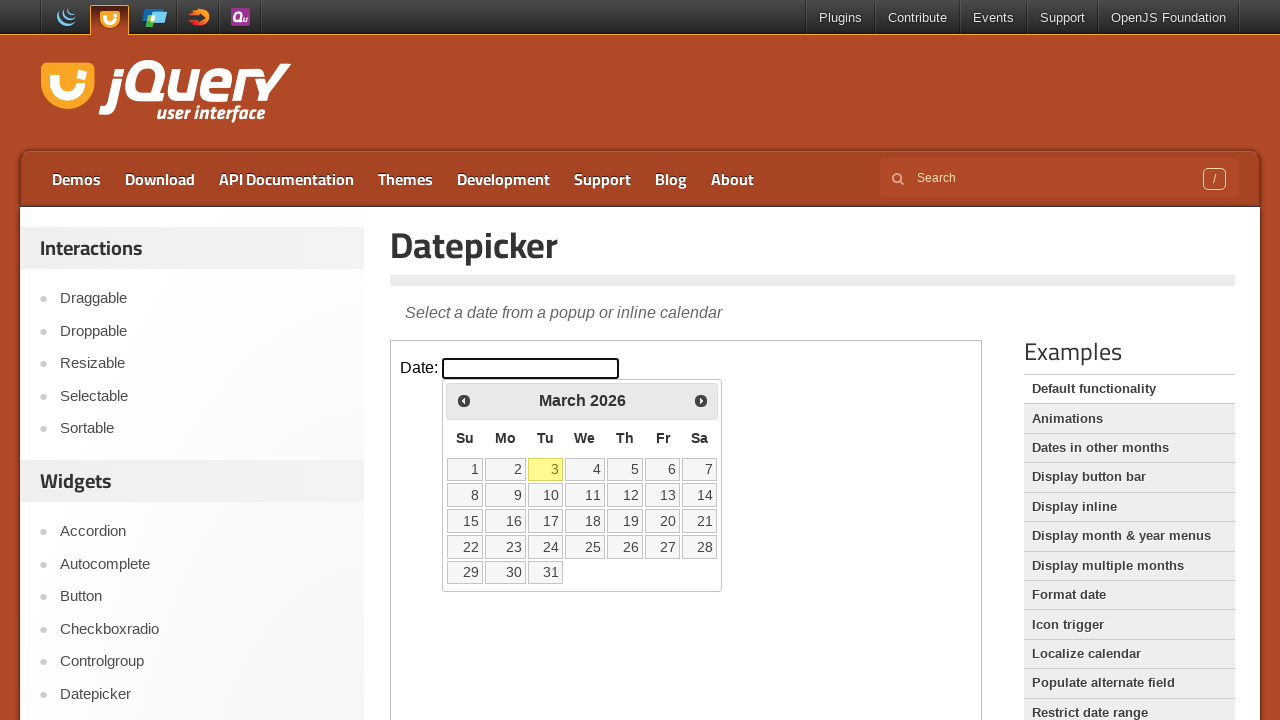

Selected custom date 8 from the calendar at (465, 495) on xpath=//iframe >> internal:control=enter-frame >> //a[@data-date='8']
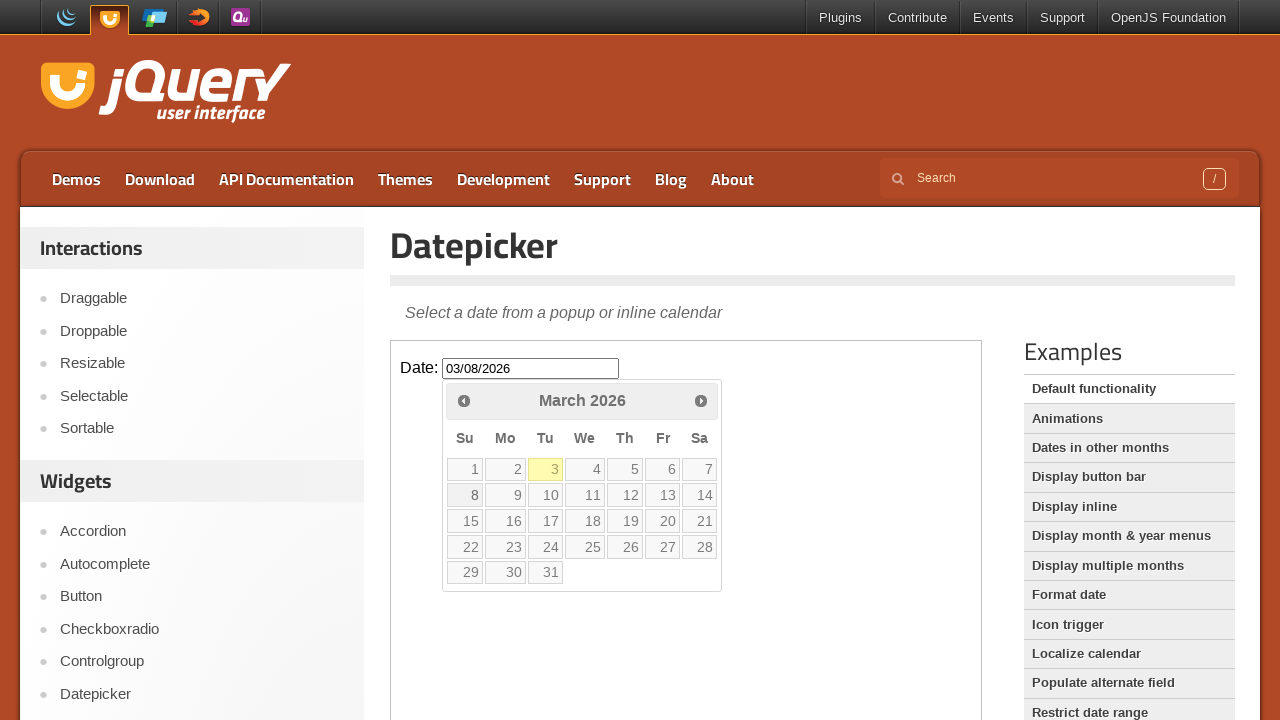

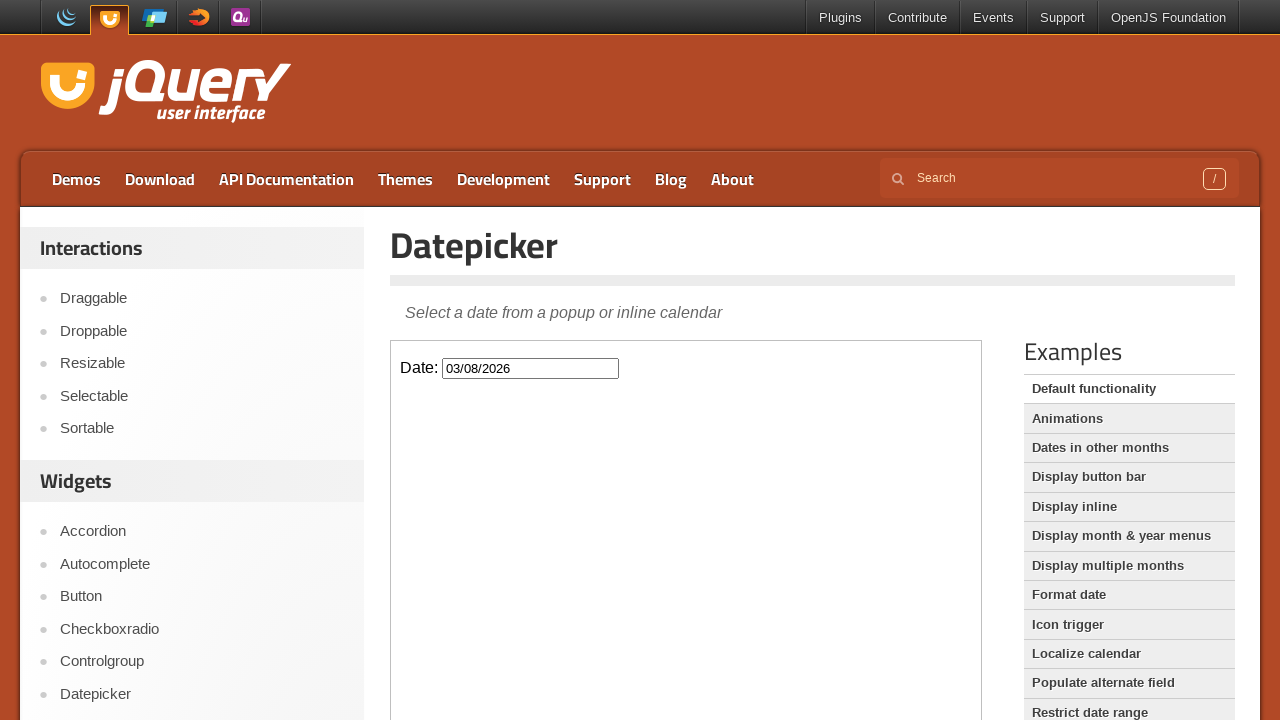